Navigates to Python 2.7.12 download page and clicks on the Windows x86-64 MSI installer download link.

Starting URL: https://www.python.org/downloads/release/python-2712/

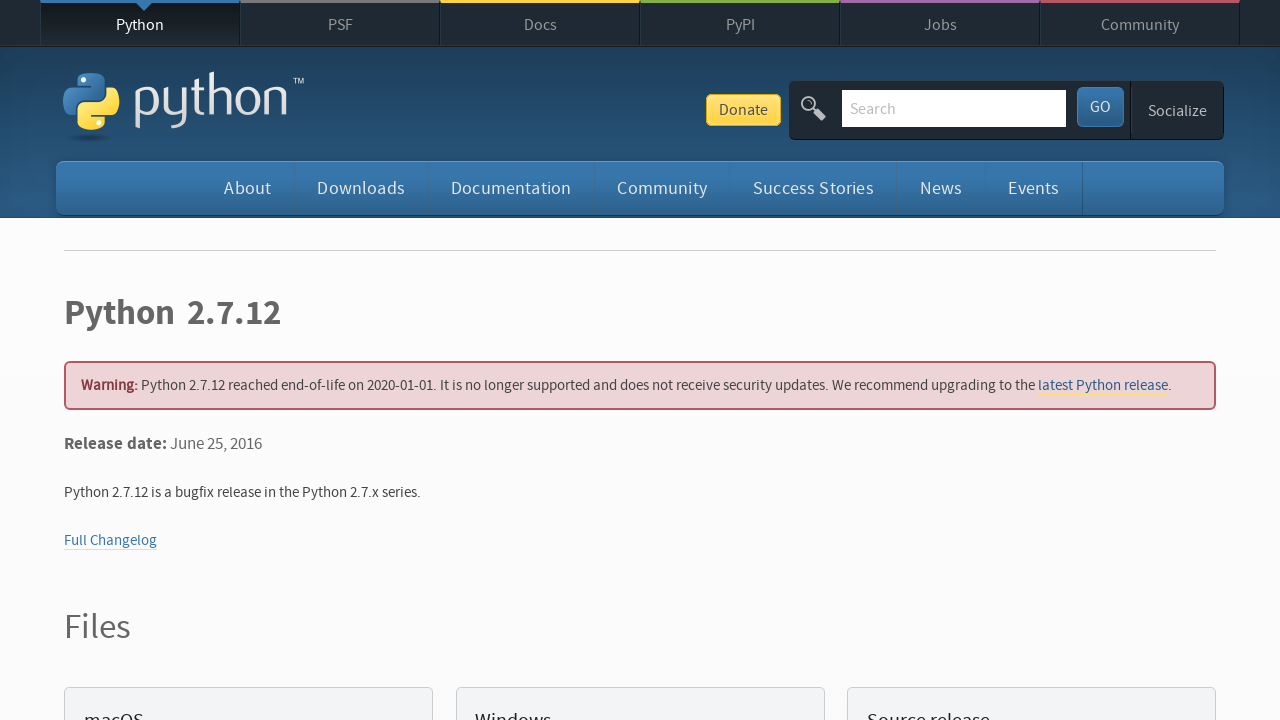

Navigated to Python 2.7.12 release page
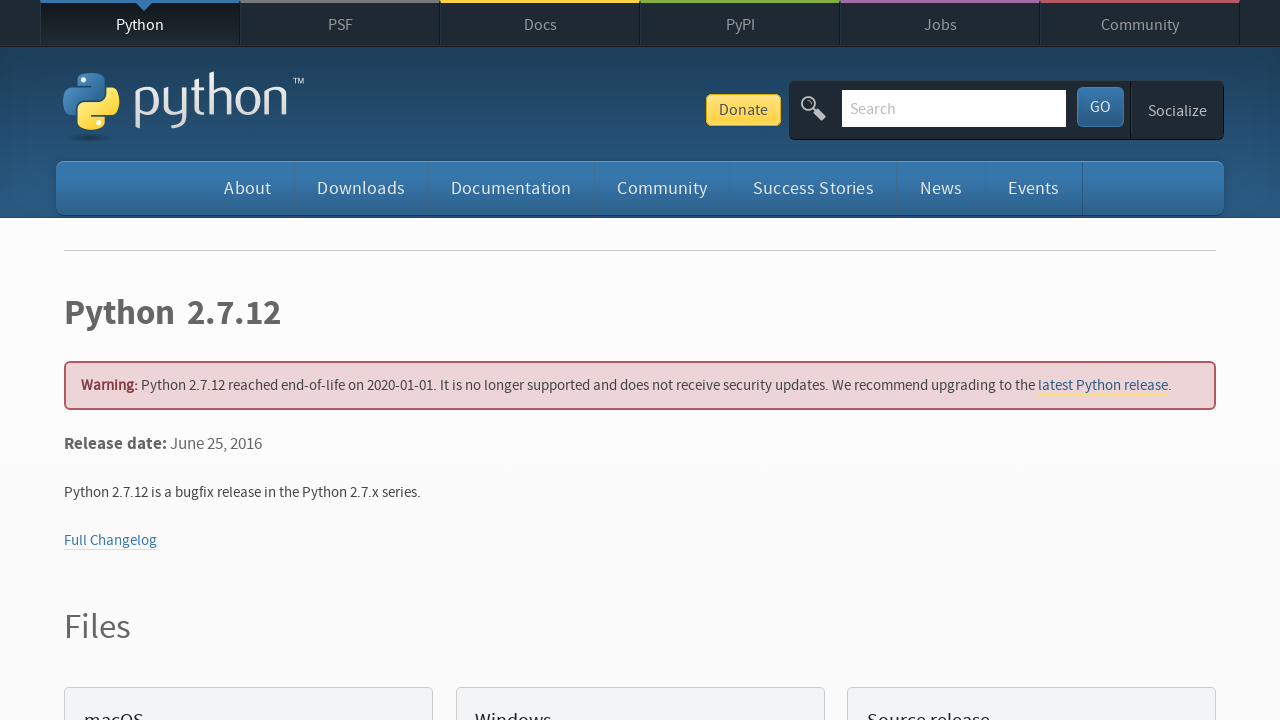

Clicked on Windows x86-64 MSI installer download link at (162, 360) on text=Windows x86-64 MSI installer
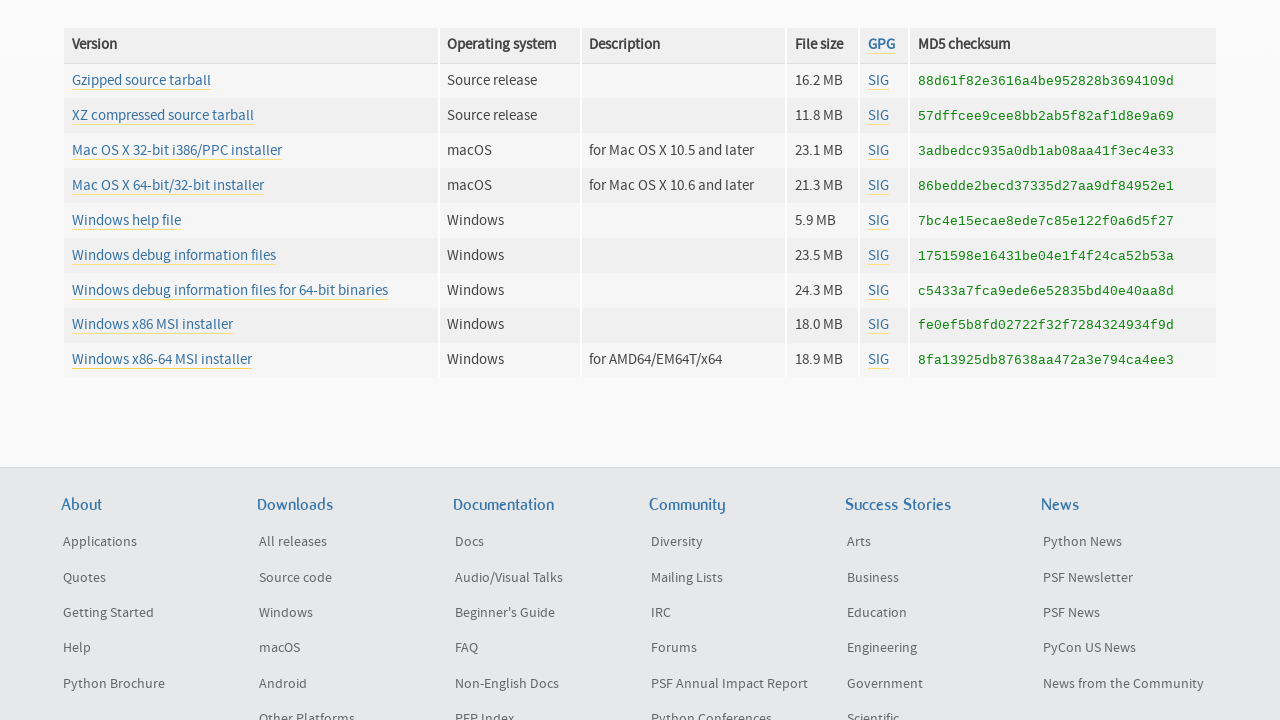

Waited 2 seconds for download dialog or navigation
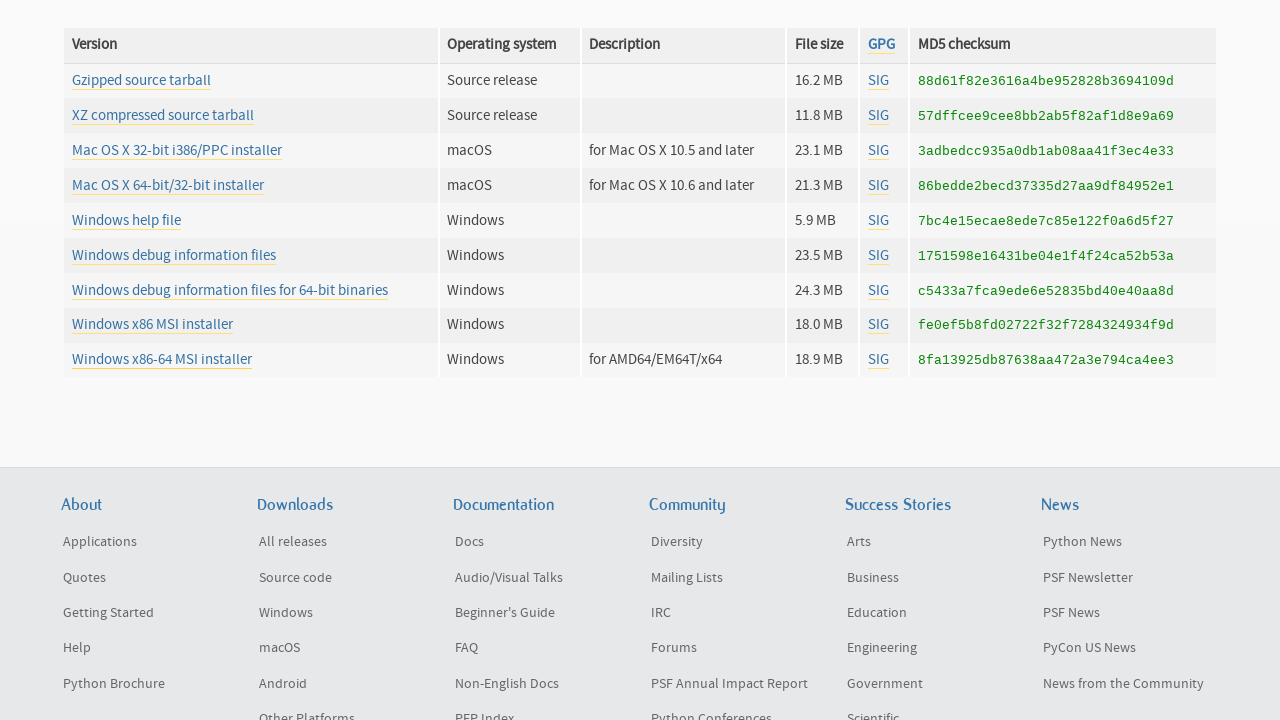

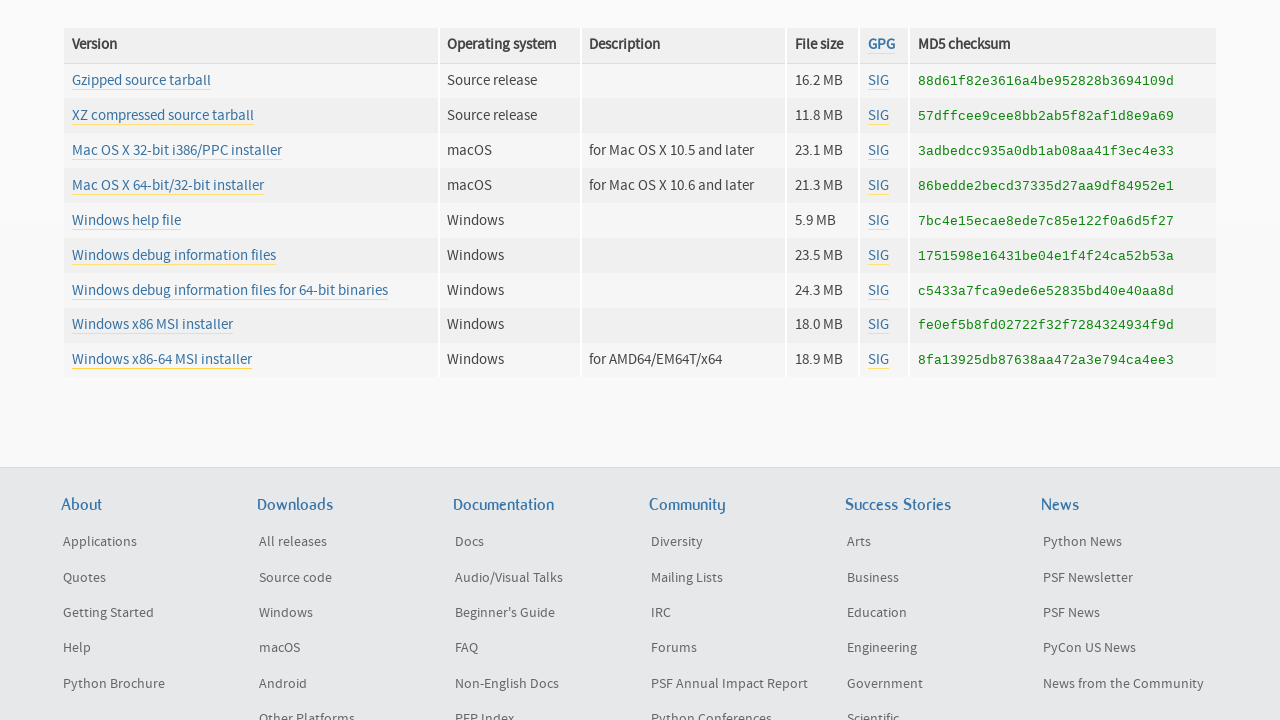